Tests radio button interaction on a practice form by clicking the Male gender option

Starting URL: https://demoqa.com/automation-practice-form

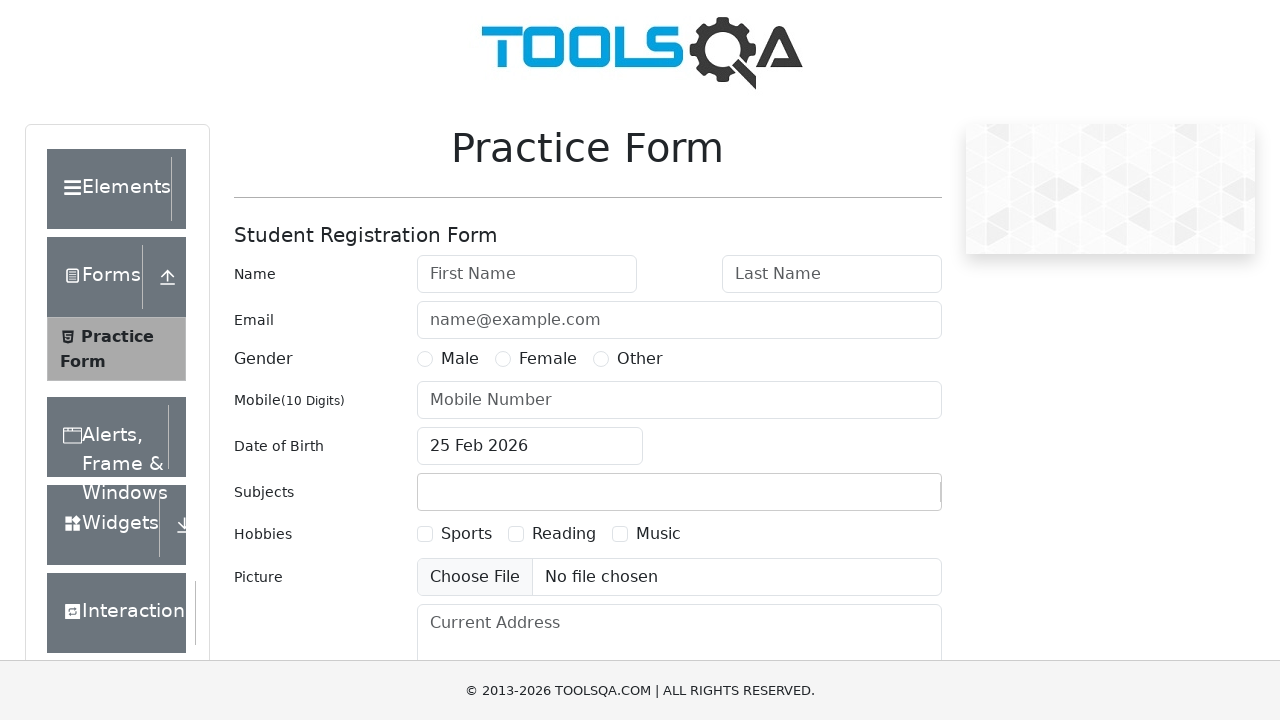

Clicked Male radio button label at (460, 359) on xpath=//label[normalize-space()='Male']
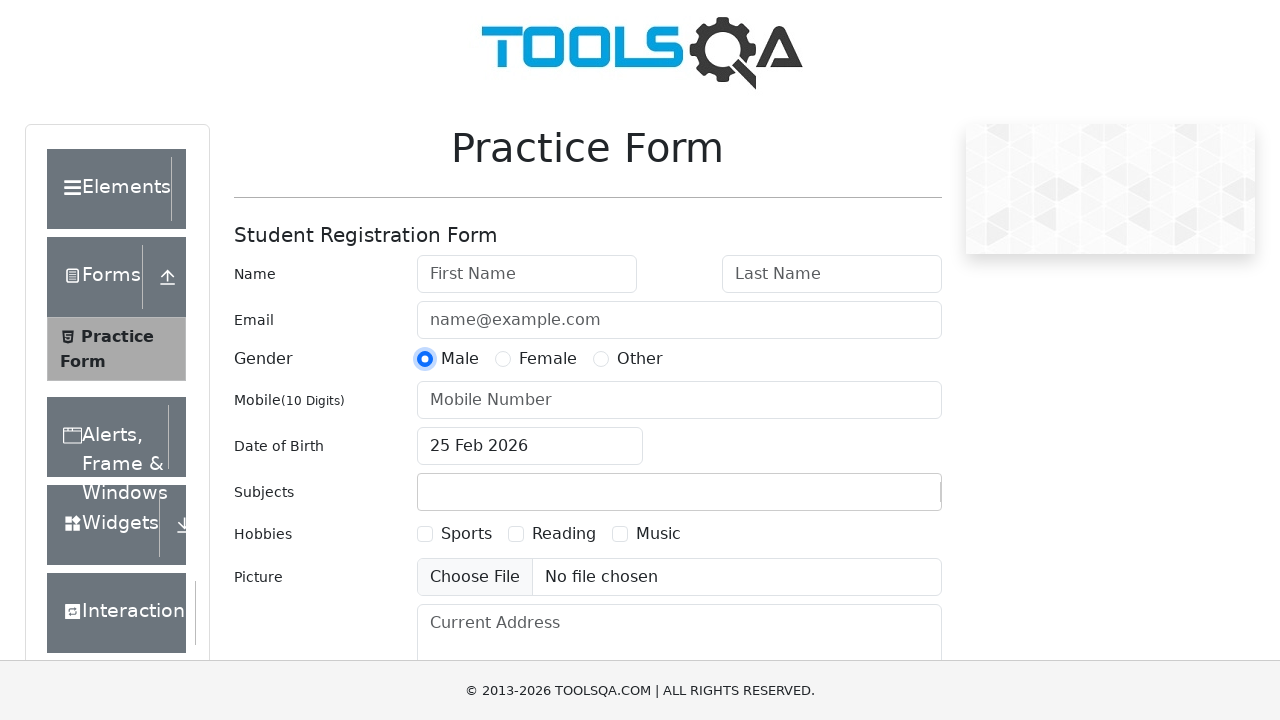

Verified Male radio button is visible
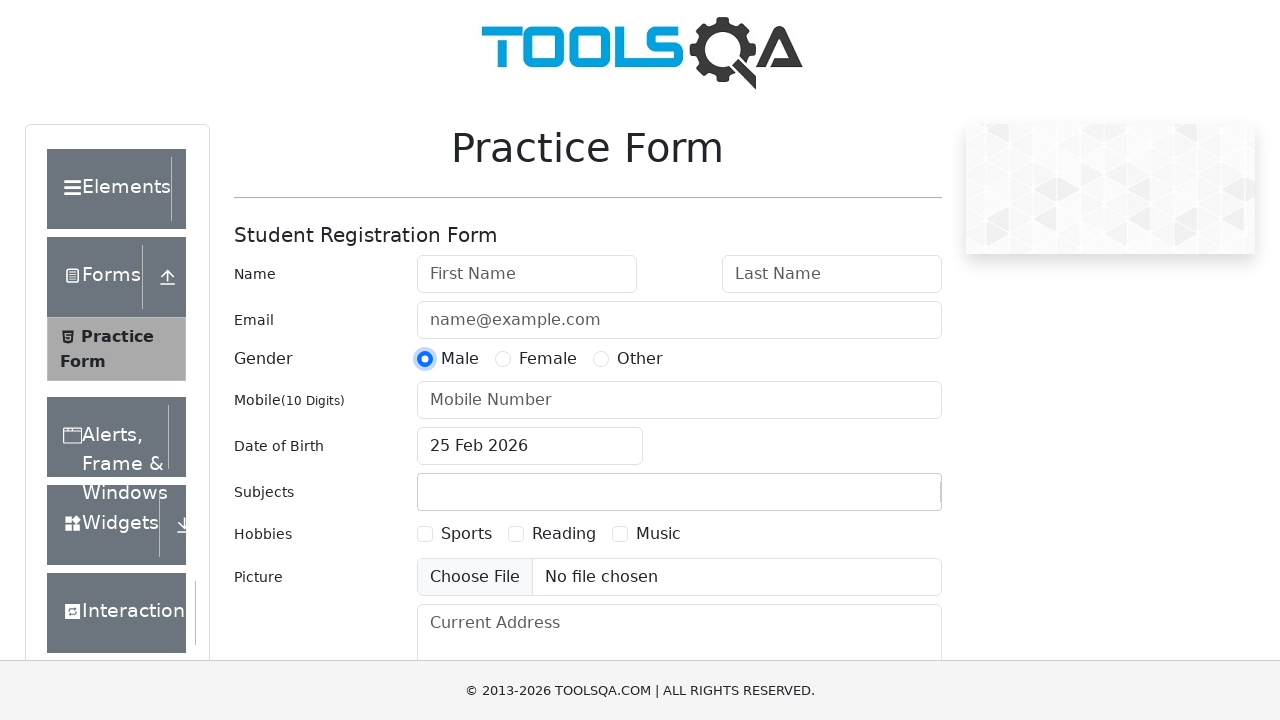

Verified Male radio button is enabled
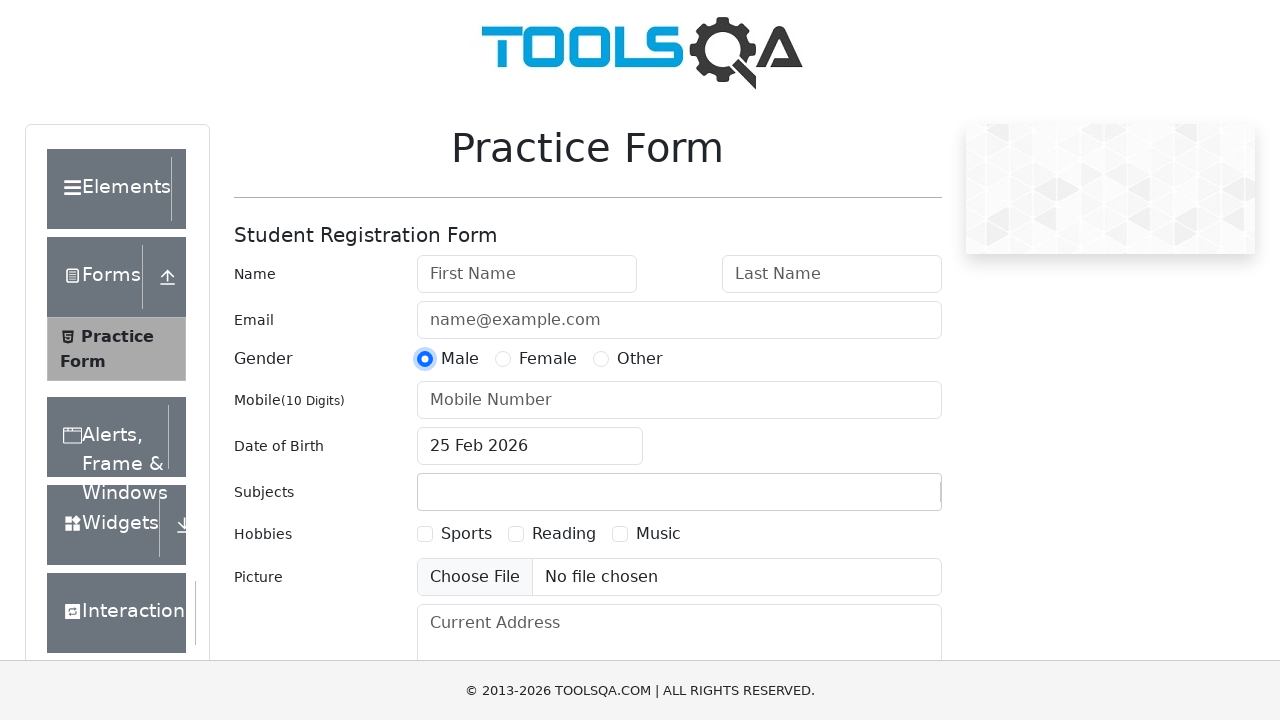

Located Male radio button label element
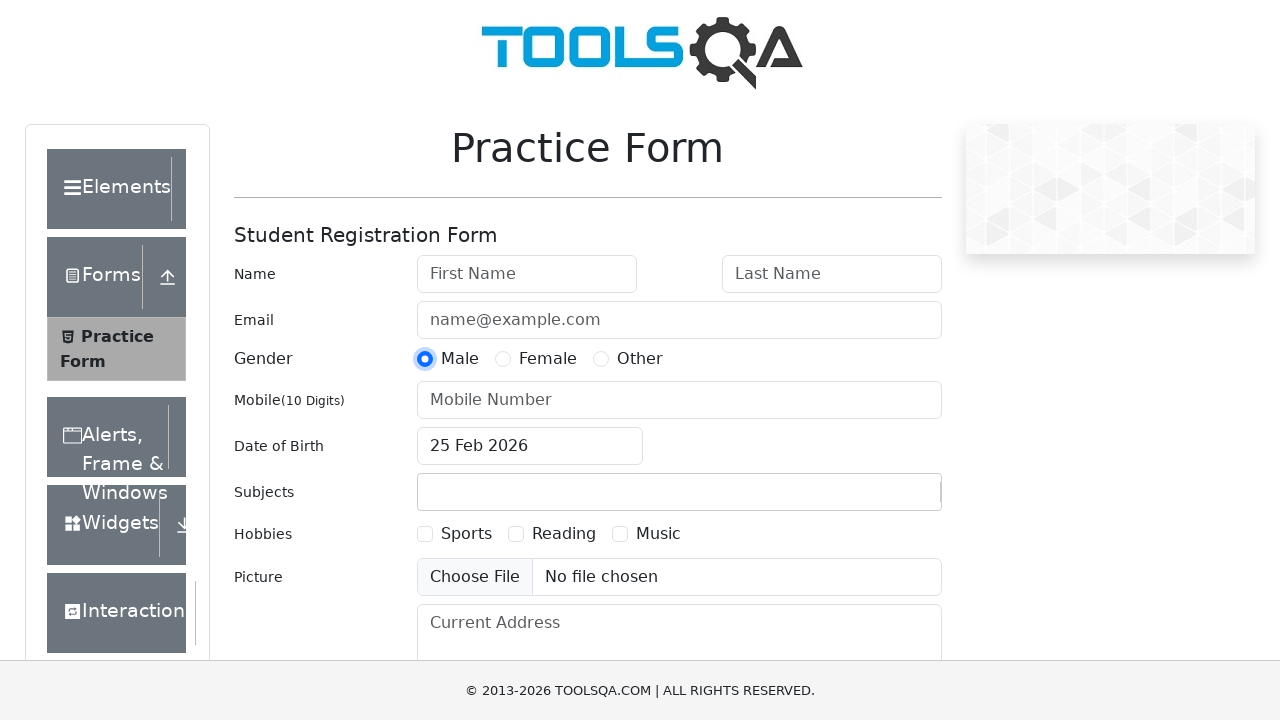

Retrieved text content from Male radio button label
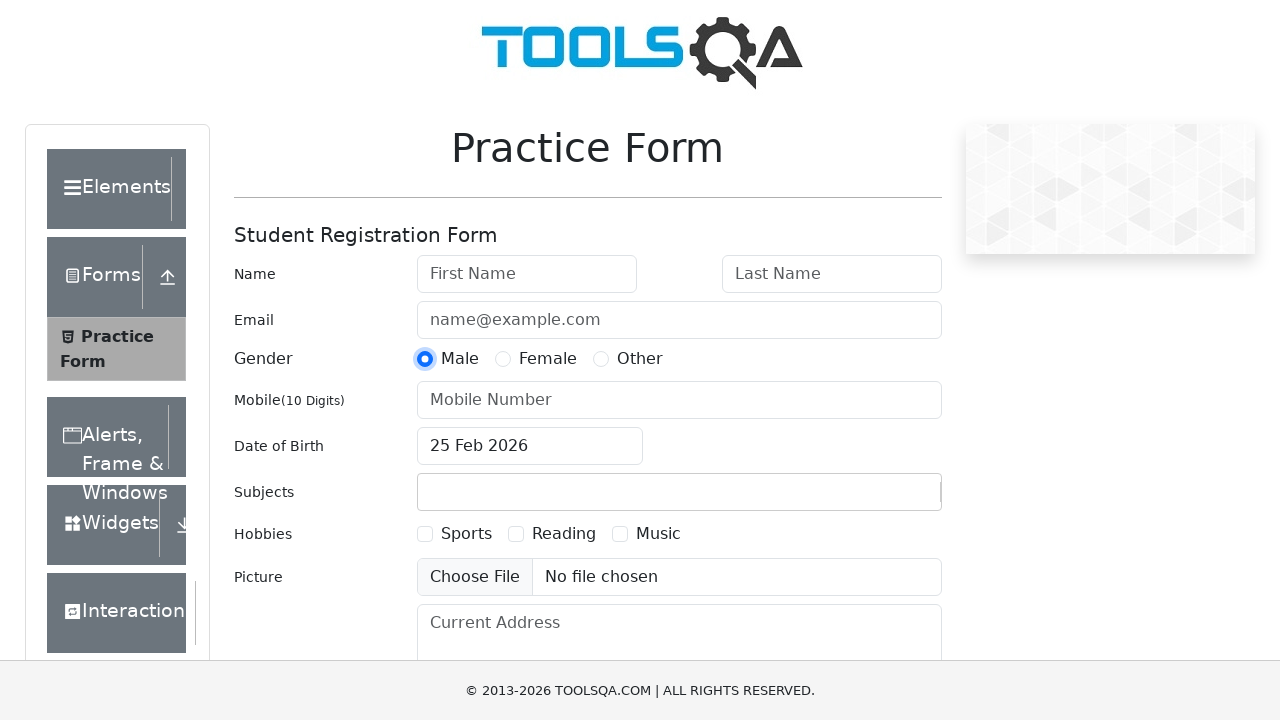

Retrieved class attribute from Male radio button label
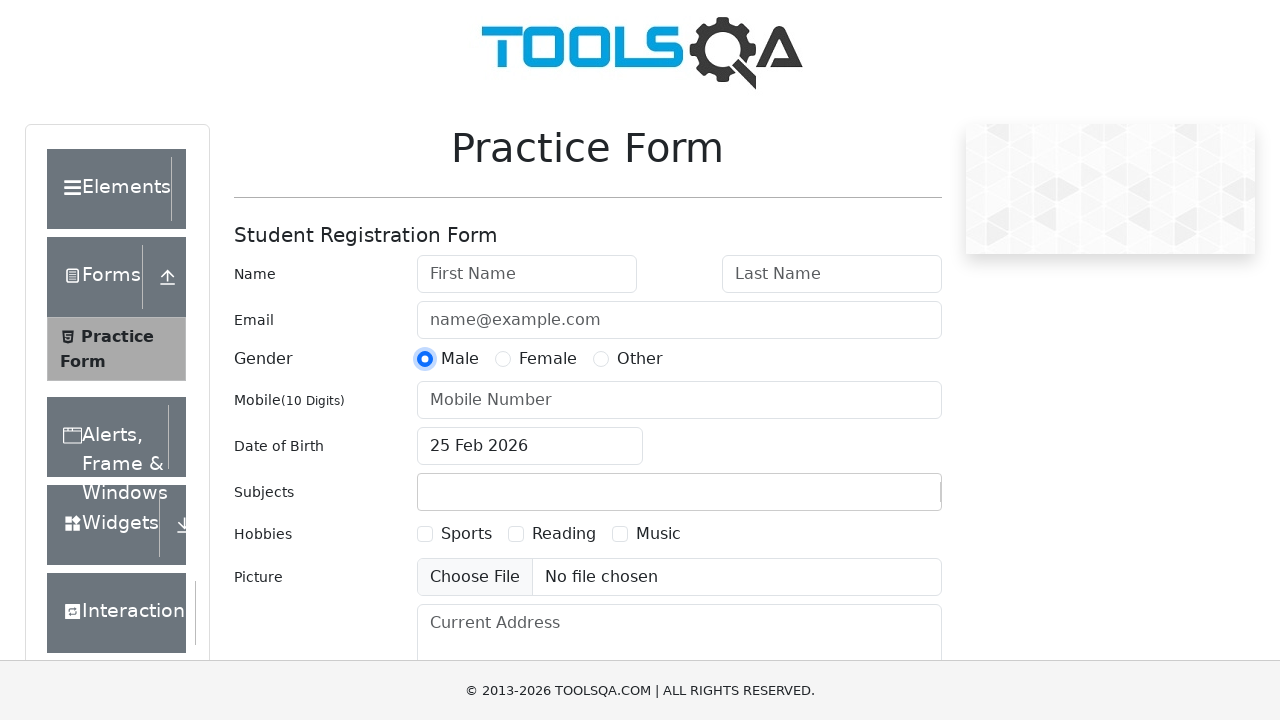

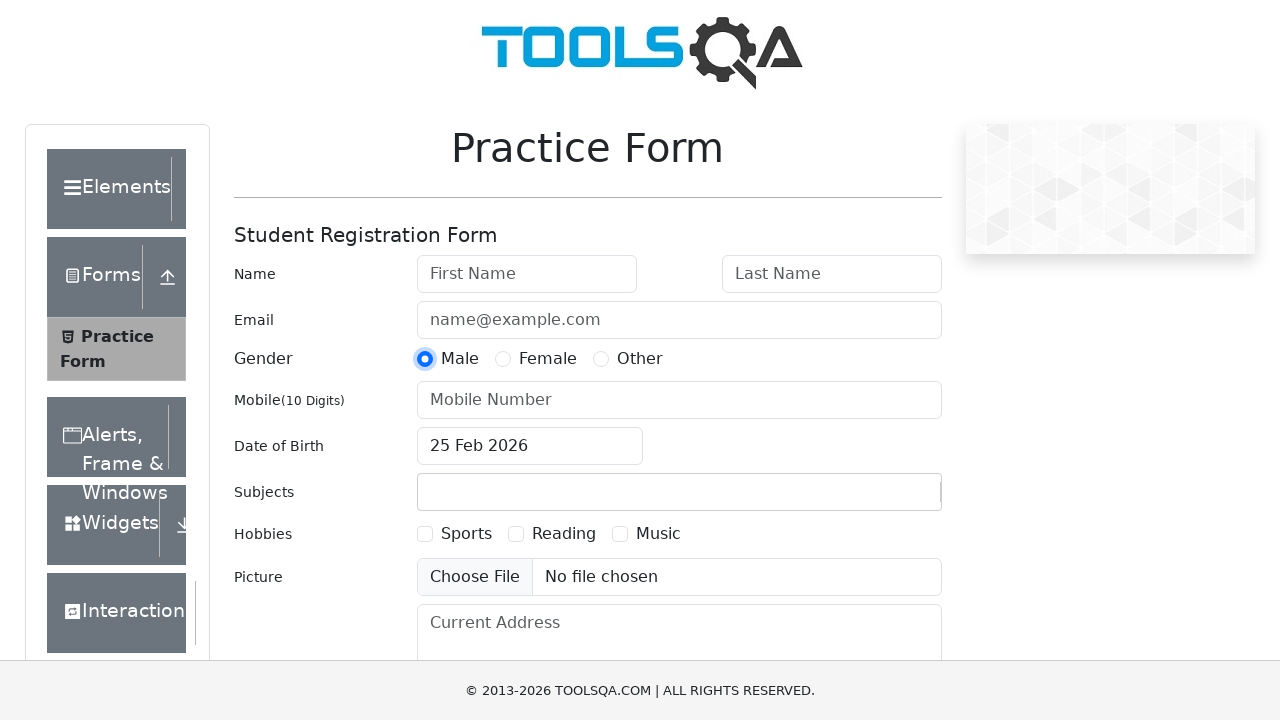